Tests dynamic loading page by waiting for start button visibility, clicking it, and waiting for message to appear

Starting URL: https://the-internet.herokuapp.com/dynamic_loading/2

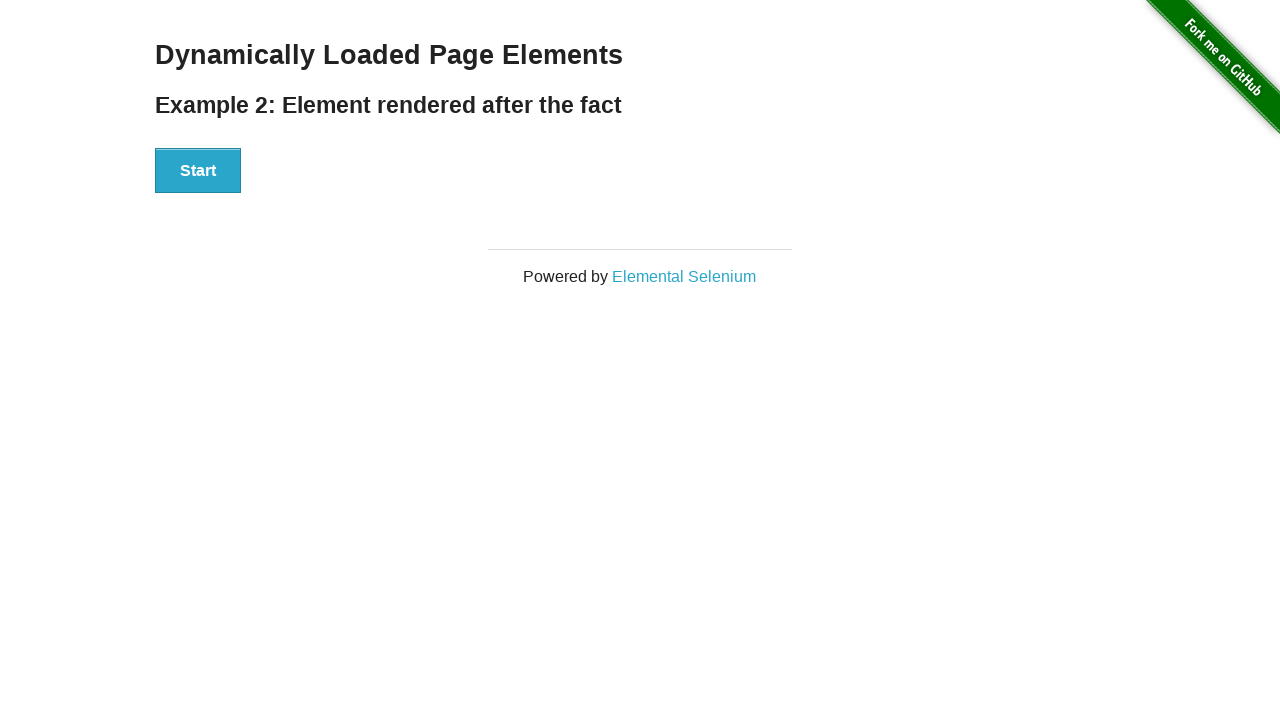

Waited for start button to be visible
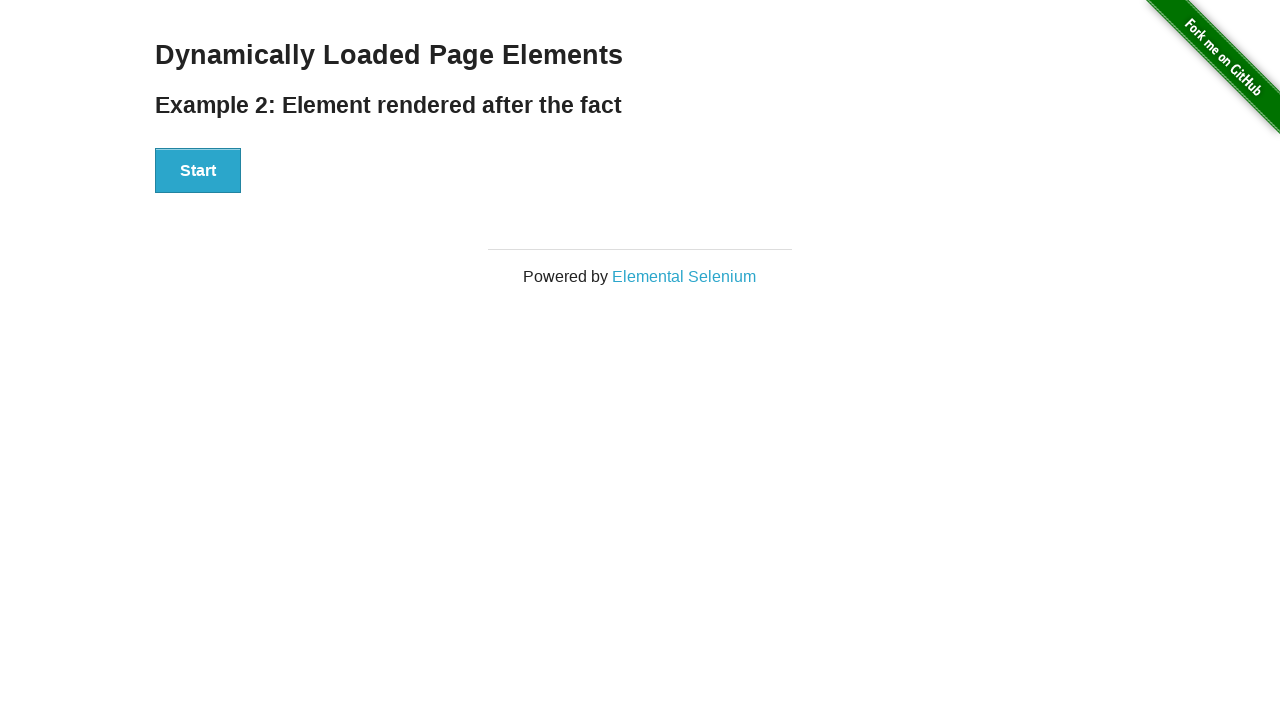

Clicked the start button at (198, 171) on button
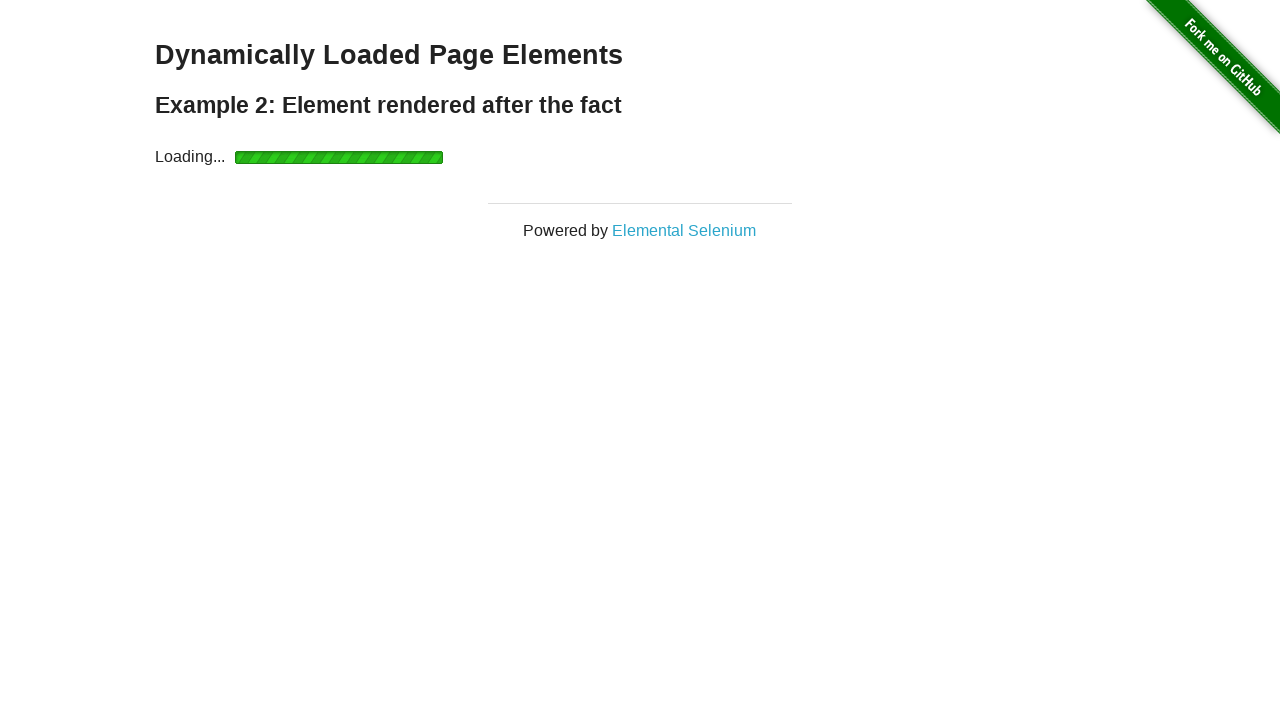

Waited for completion message to appear
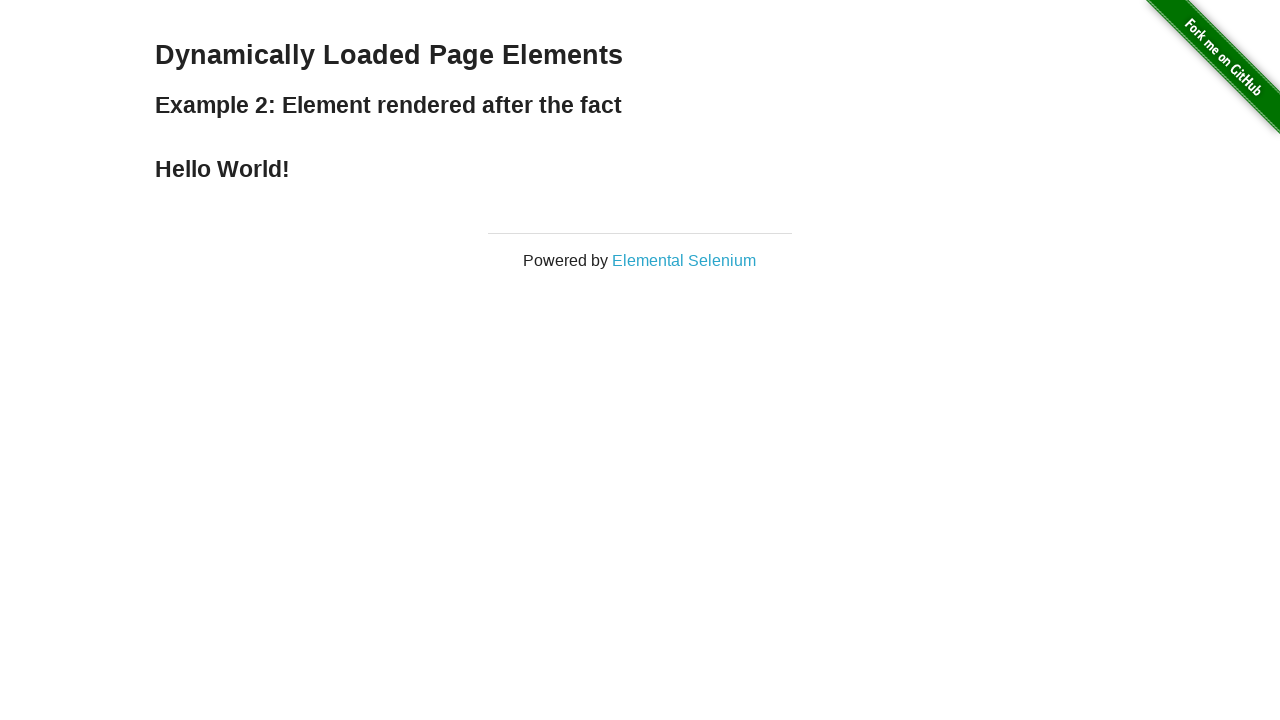

Retrieved the completion message element
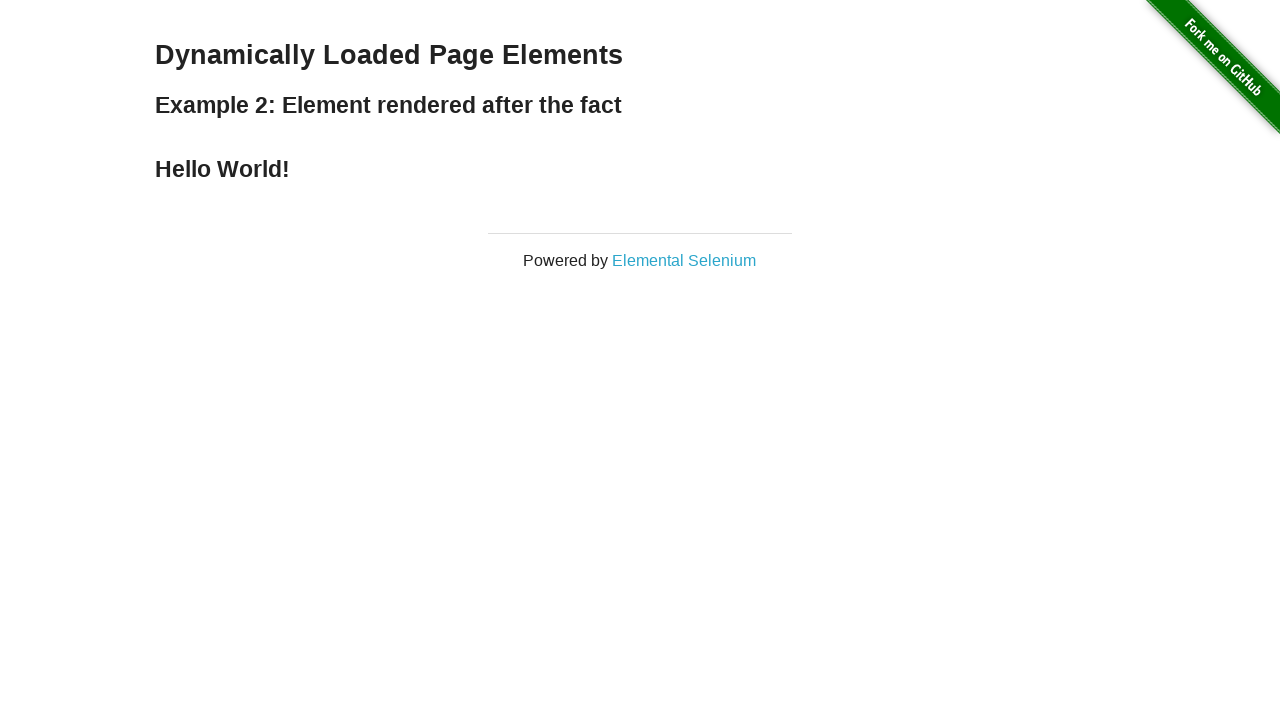

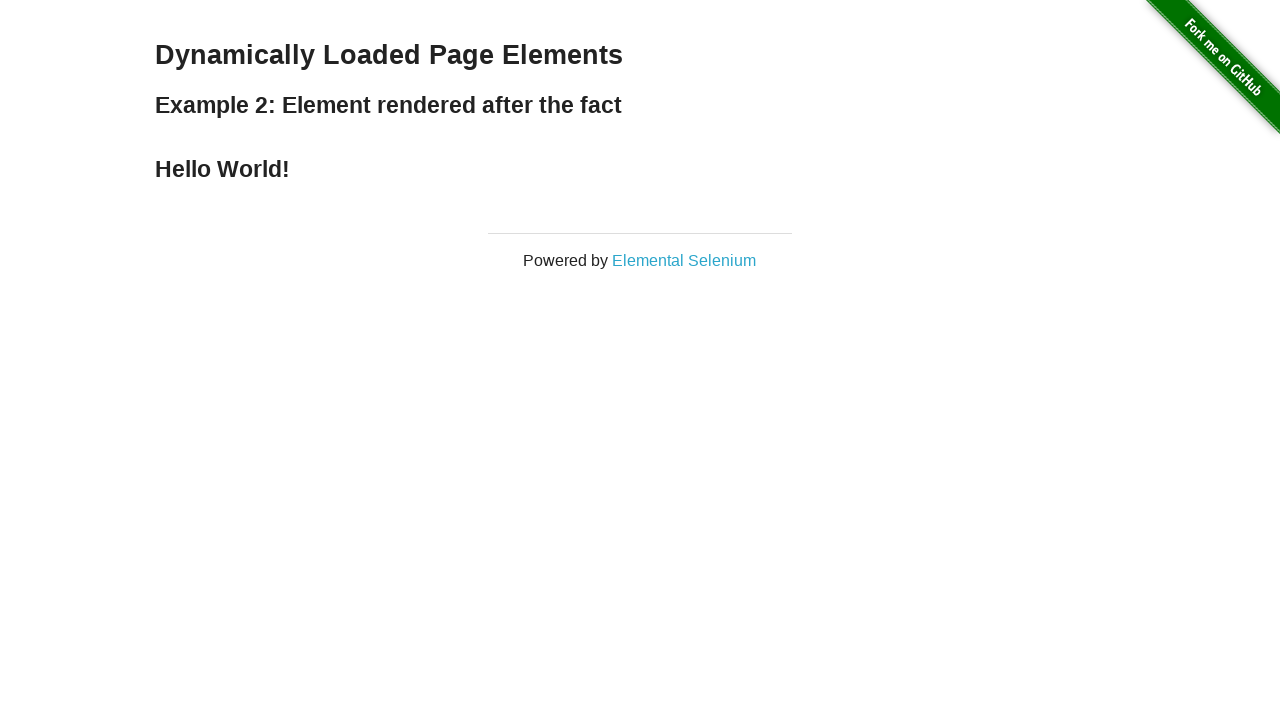